Tests editing a todo item by double-clicking, filling new text, and pressing Enter

Starting URL: https://demo.playwright.dev/todomvc

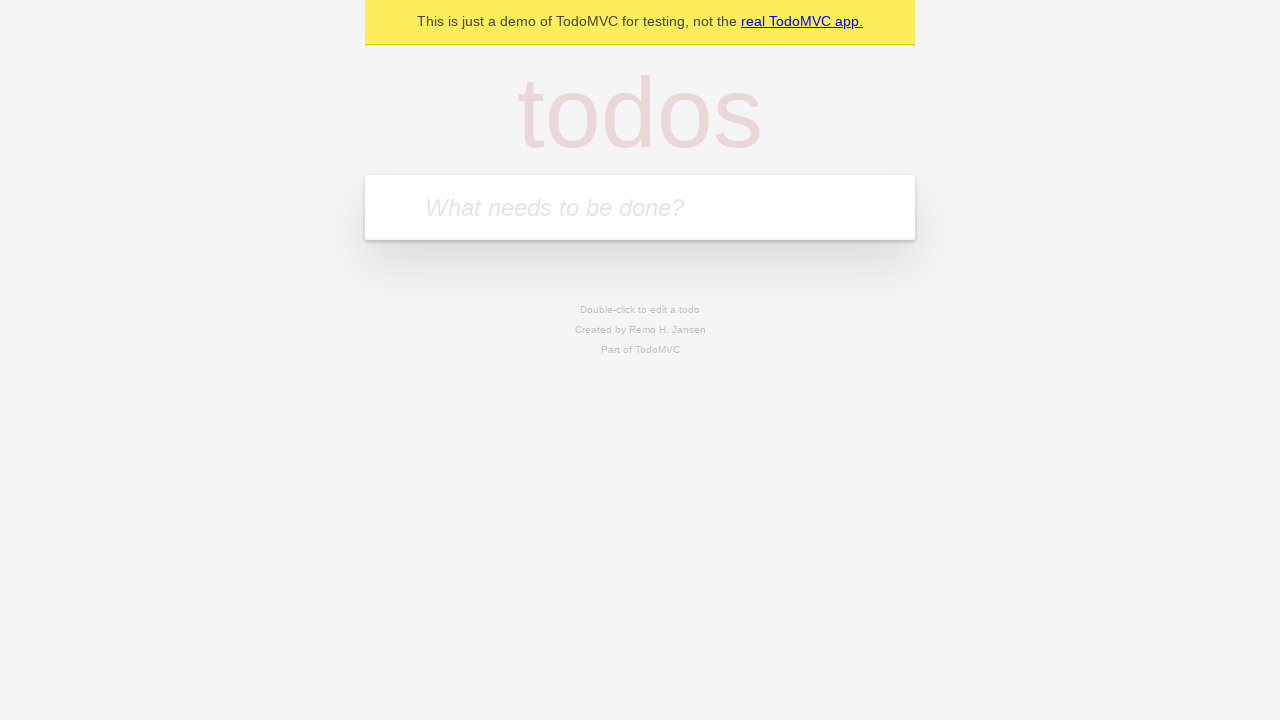

Filled todo input with 'buy some cheese' on internal:attr=[placeholder="What needs to be done?"i]
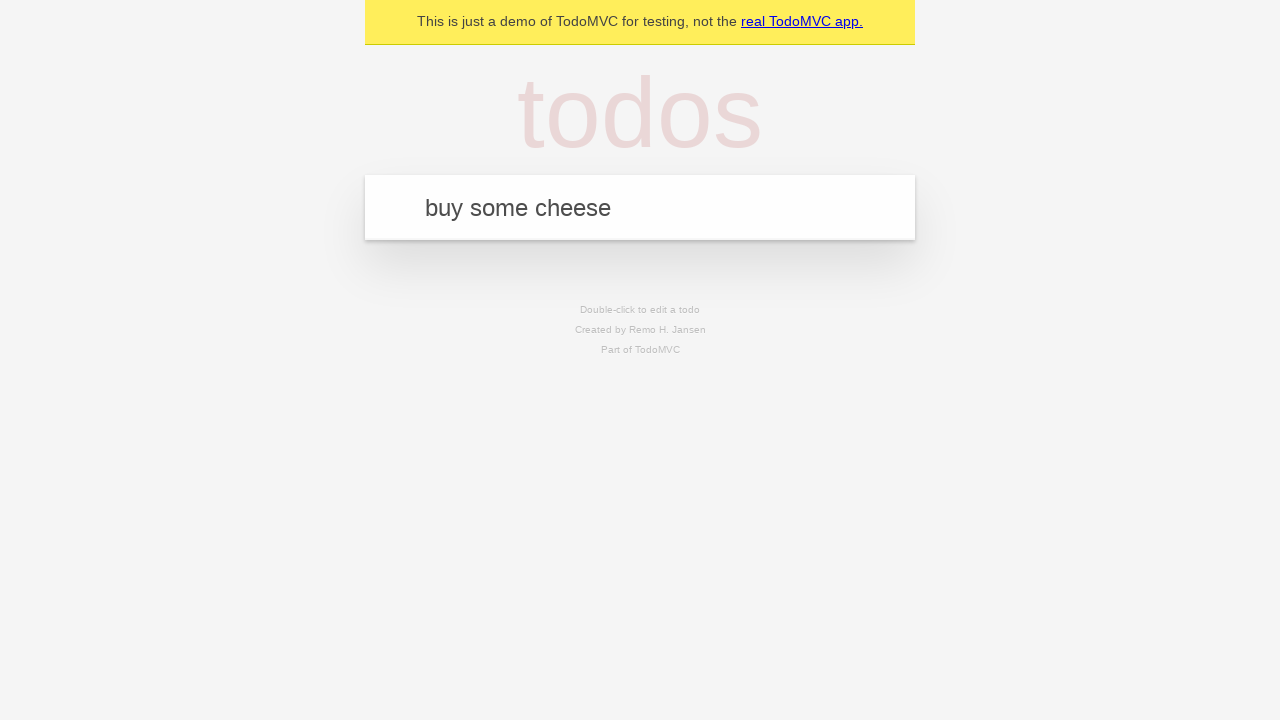

Pressed Enter to add first todo 'buy some cheese' on internal:attr=[placeholder="What needs to be done?"i]
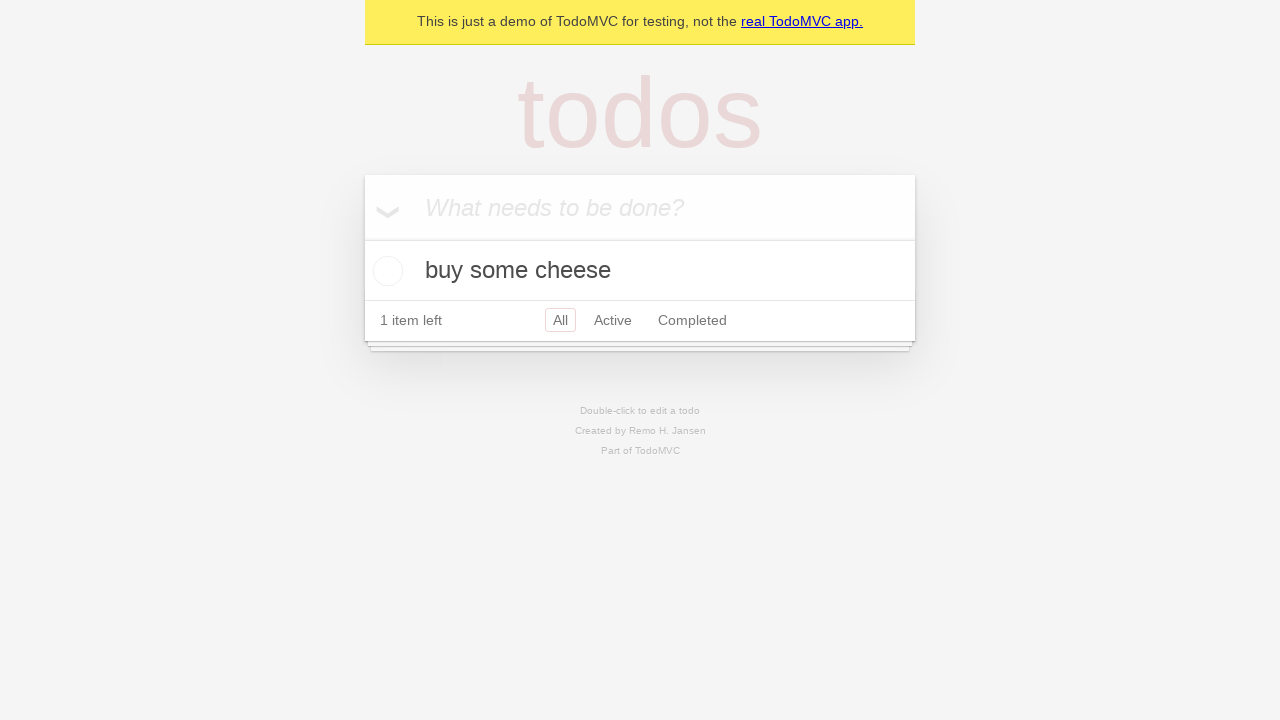

Filled todo input with 'feed the cat' on internal:attr=[placeholder="What needs to be done?"i]
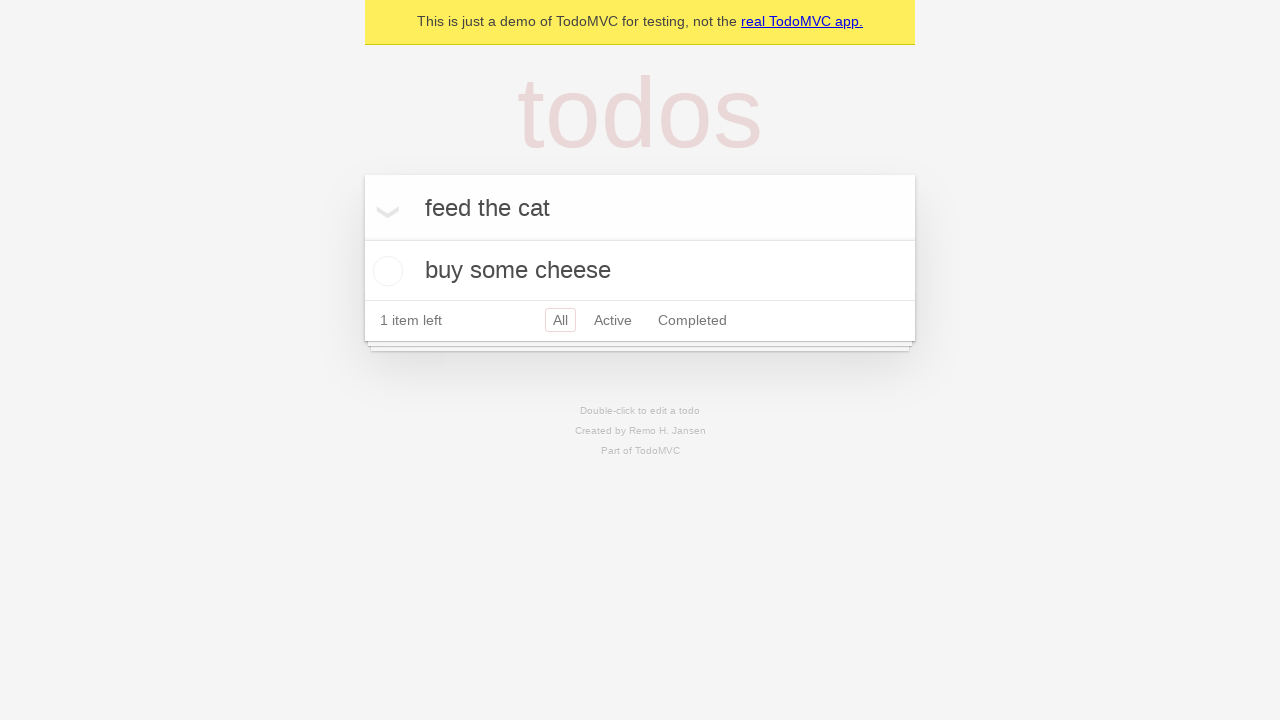

Pressed Enter to add second todo 'feed the cat' on internal:attr=[placeholder="What needs to be done?"i]
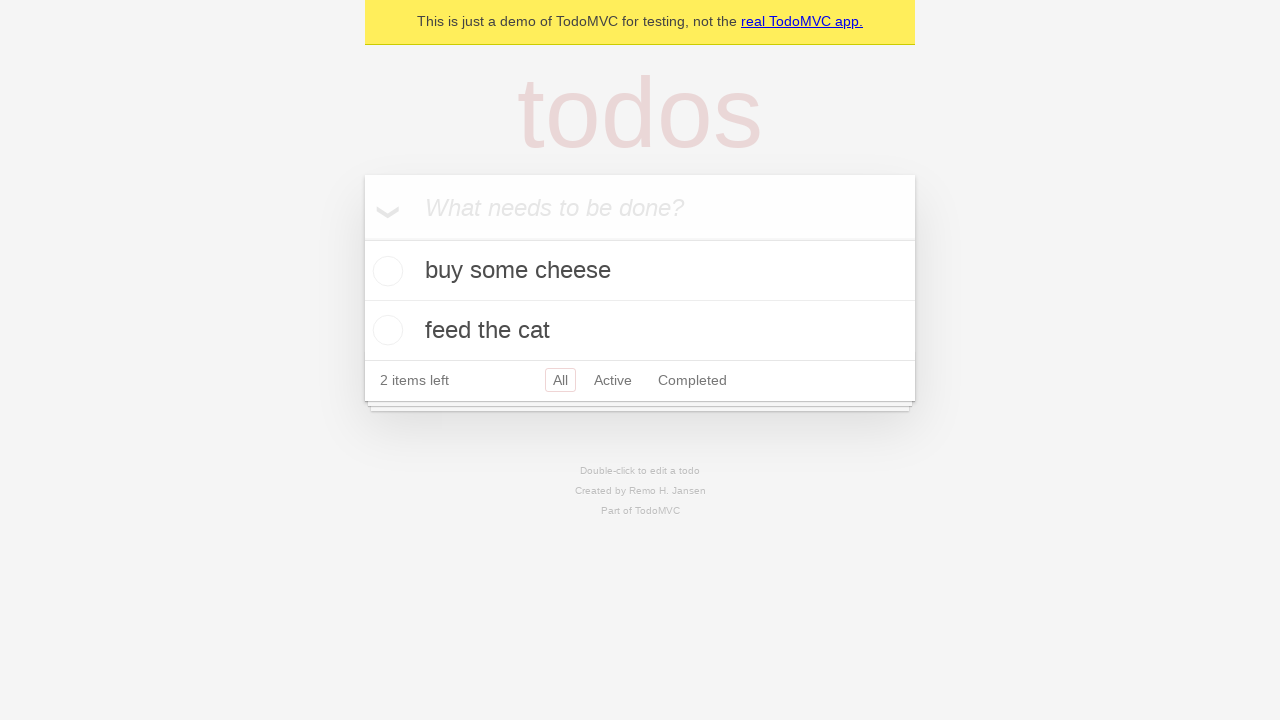

Filled todo input with 'book a doctors appointment' on internal:attr=[placeholder="What needs to be done?"i]
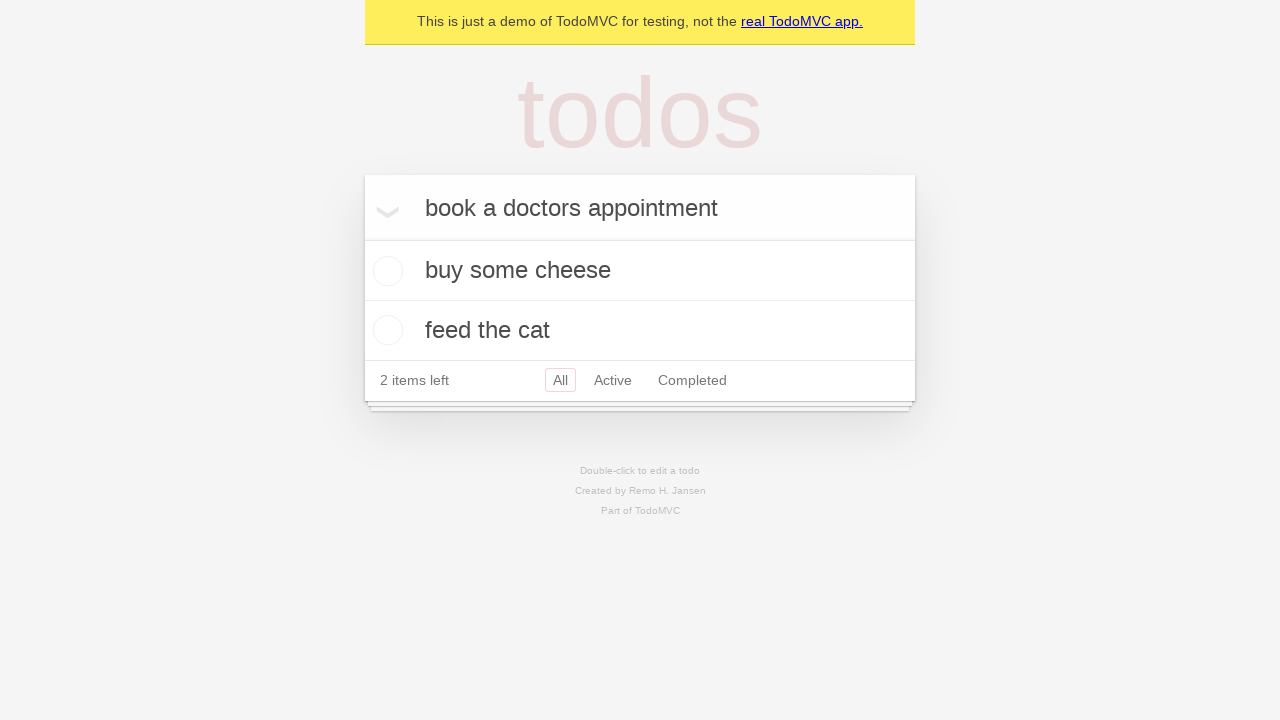

Pressed Enter to add third todo 'book a doctors appointment' on internal:attr=[placeholder="What needs to be done?"i]
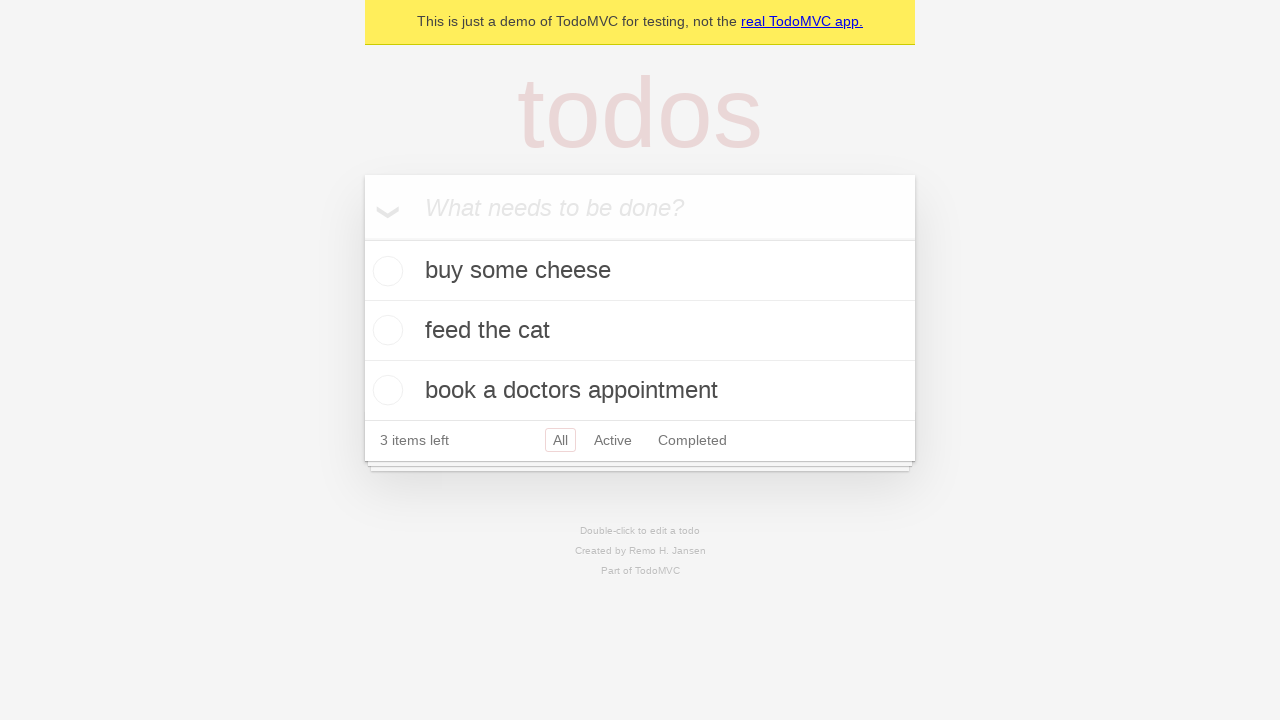

Double-clicked second todo item to enter edit mode at (640, 331) on internal:testid=[data-testid="todo-item"s] >> nth=1
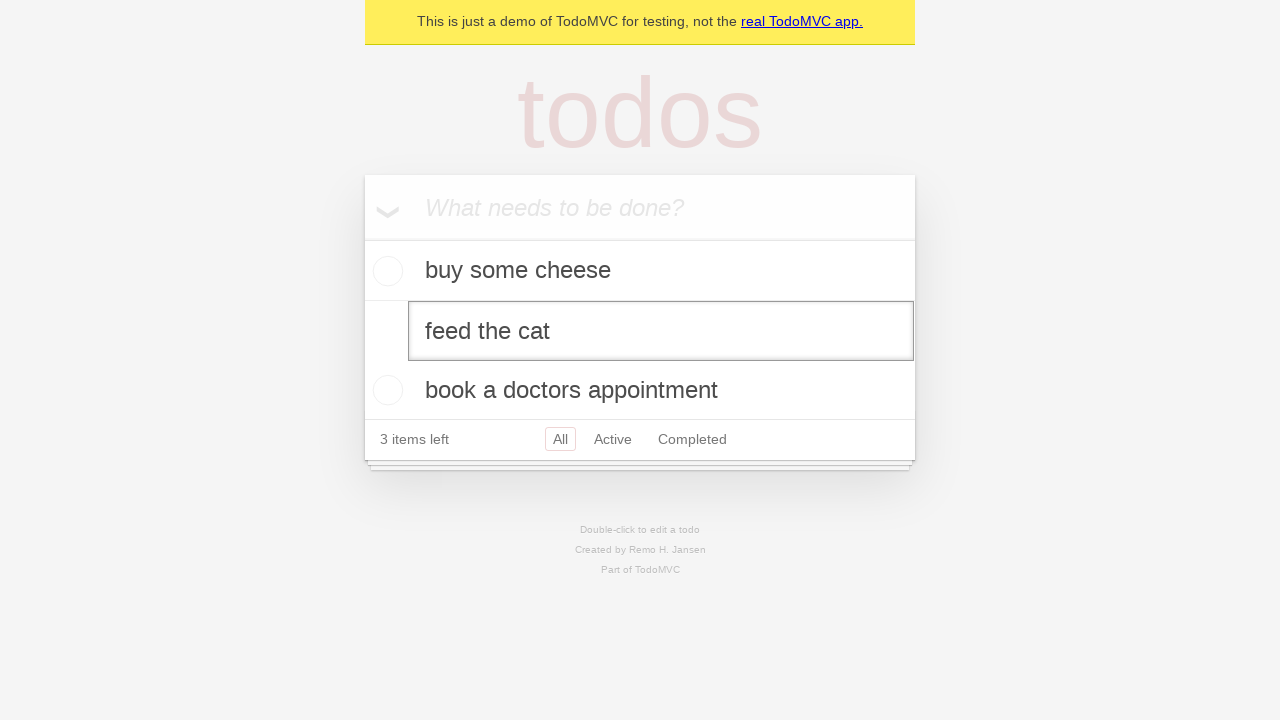

Filled edit textbox with new text 'buy some sausages' on internal:testid=[data-testid="todo-item"s] >> nth=1 >> internal:role=textbox[nam
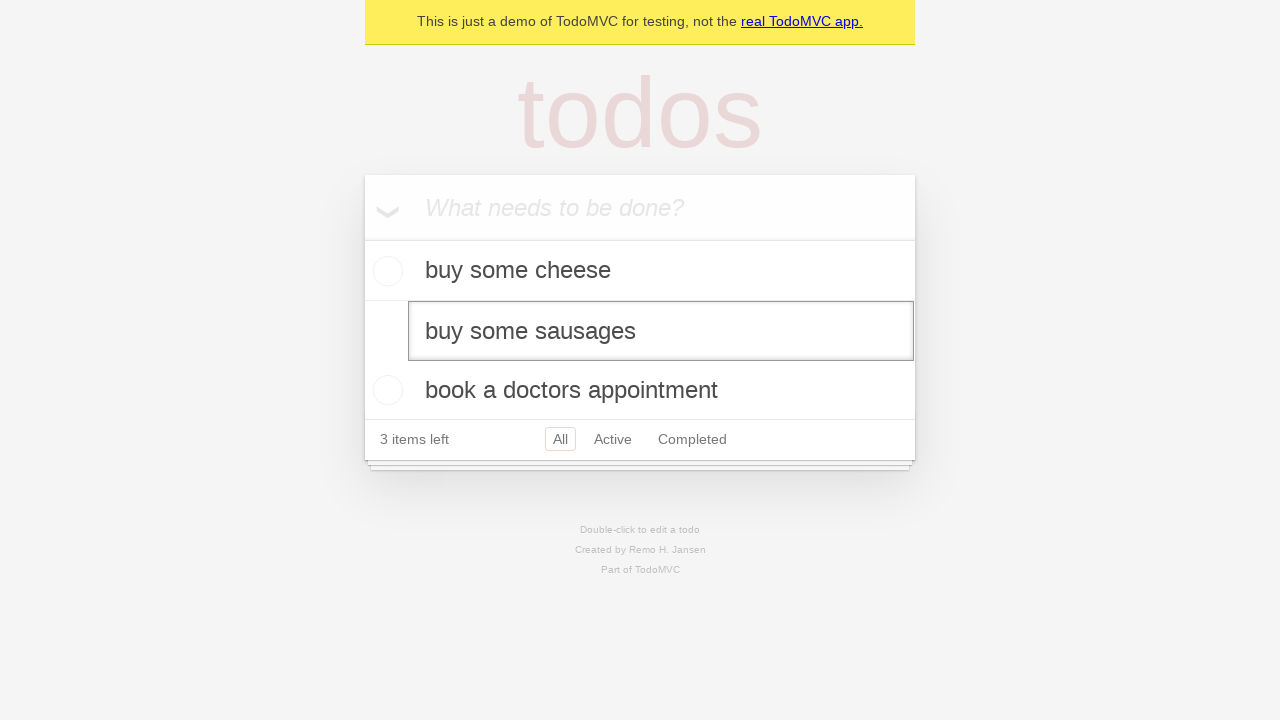

Pressed Enter to save edited todo item on internal:testid=[data-testid="todo-item"s] >> nth=1 >> internal:role=textbox[nam
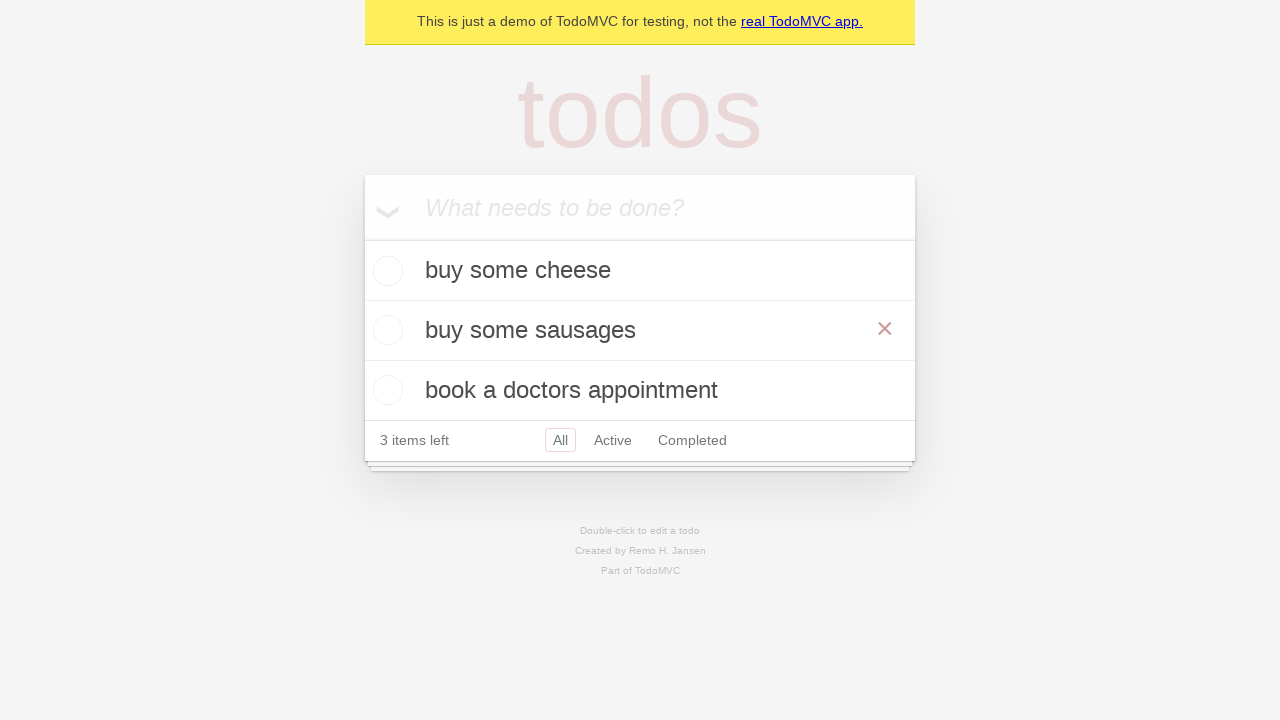

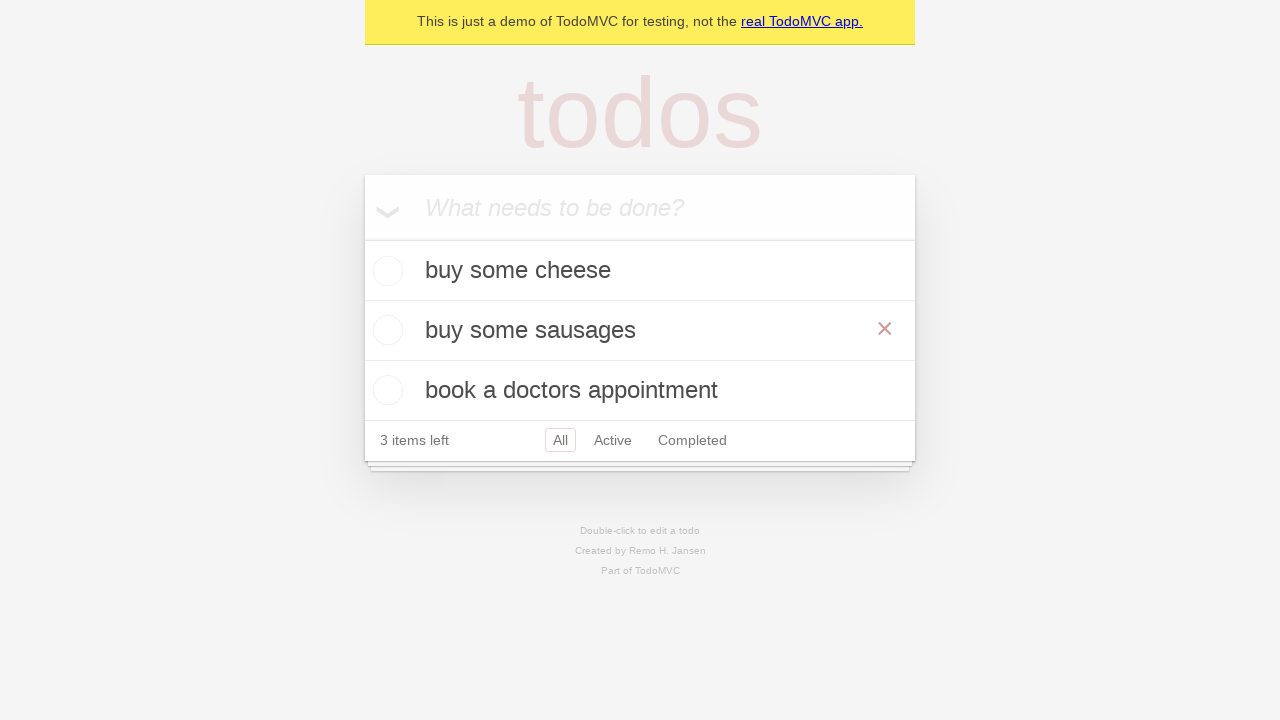